Performs click-and-hold, move to target, then release mouse button on the drag-and-drop demo page

Starting URL: https://crossbrowsertesting.github.io/drag-and-drop

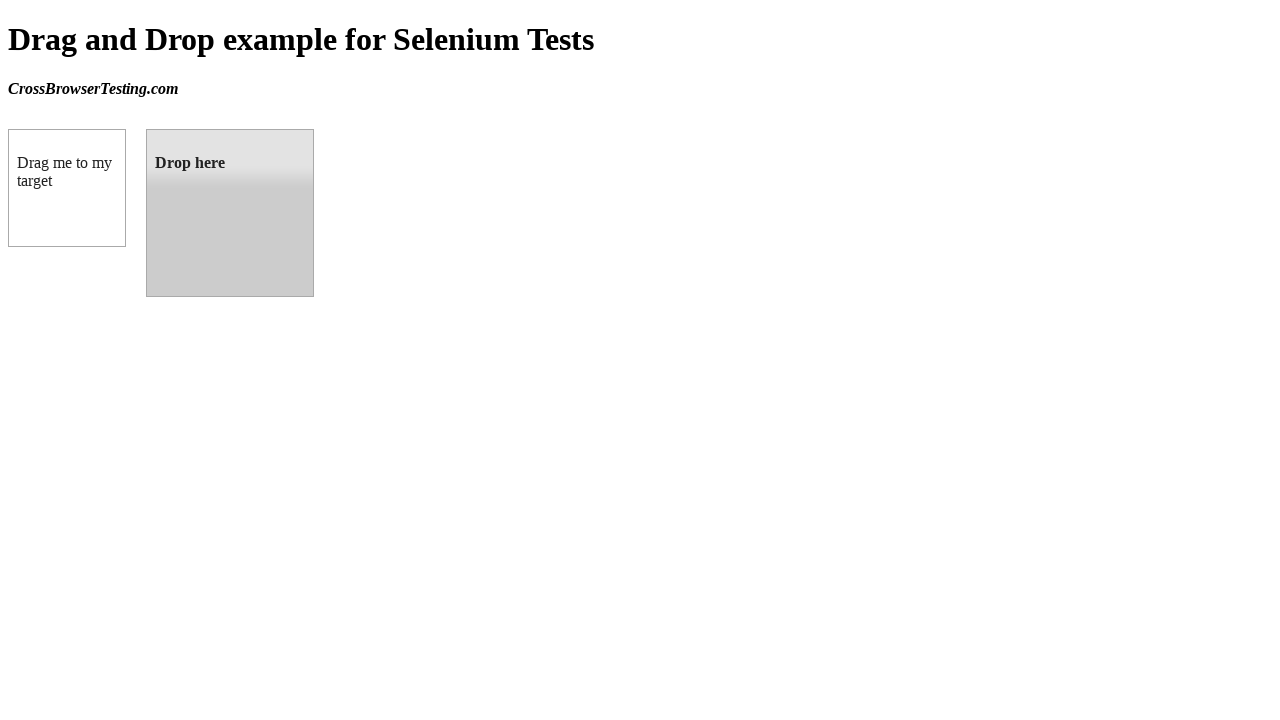

Located draggable source element
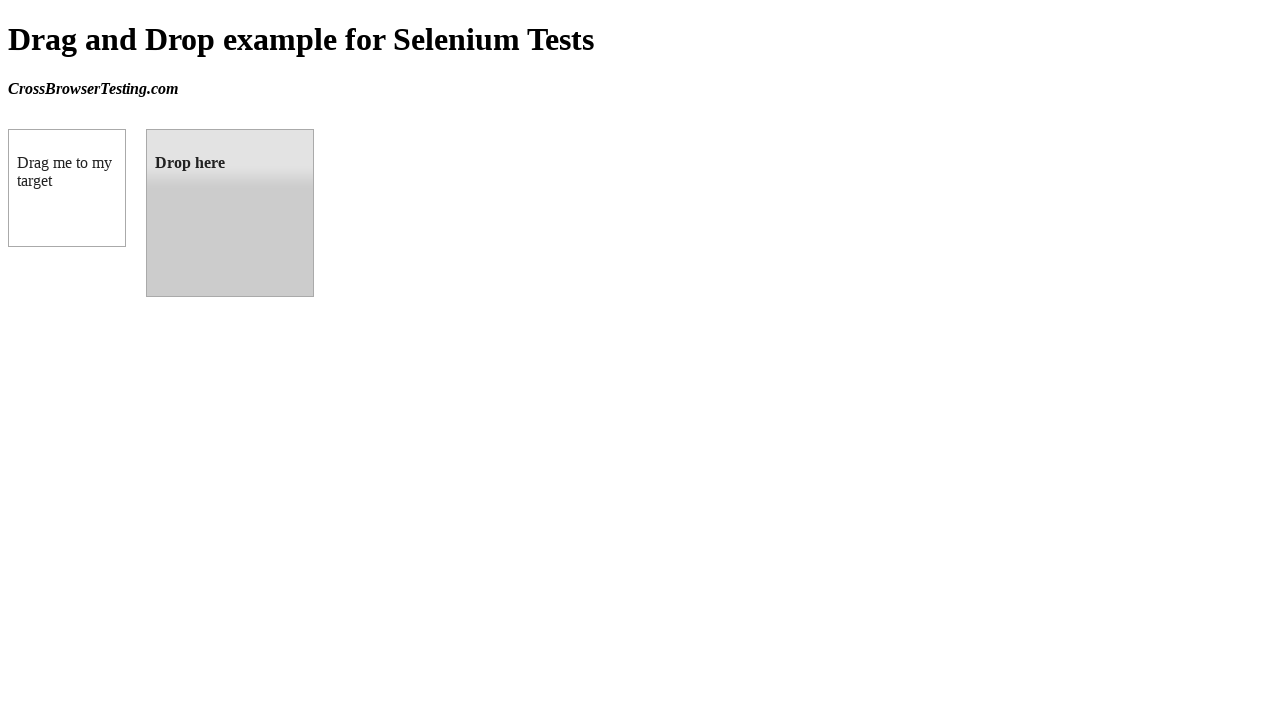

Located droppable target element
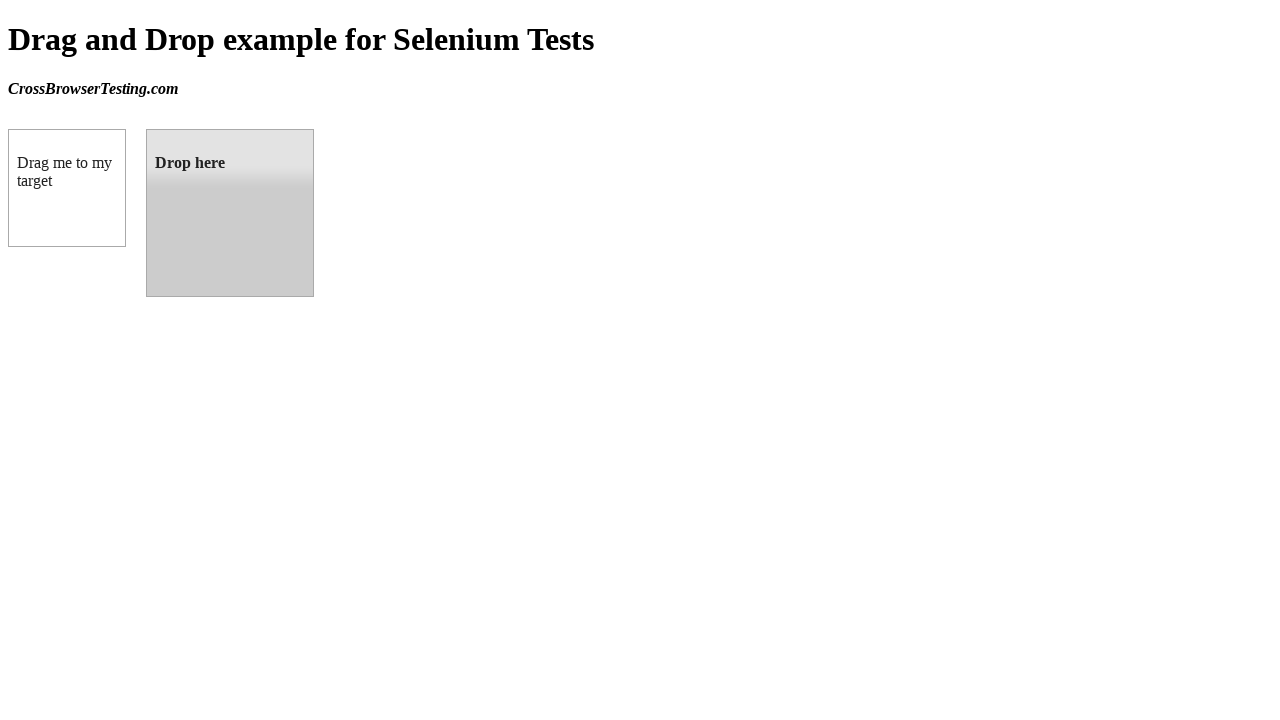

Retrieved bounding box for source element
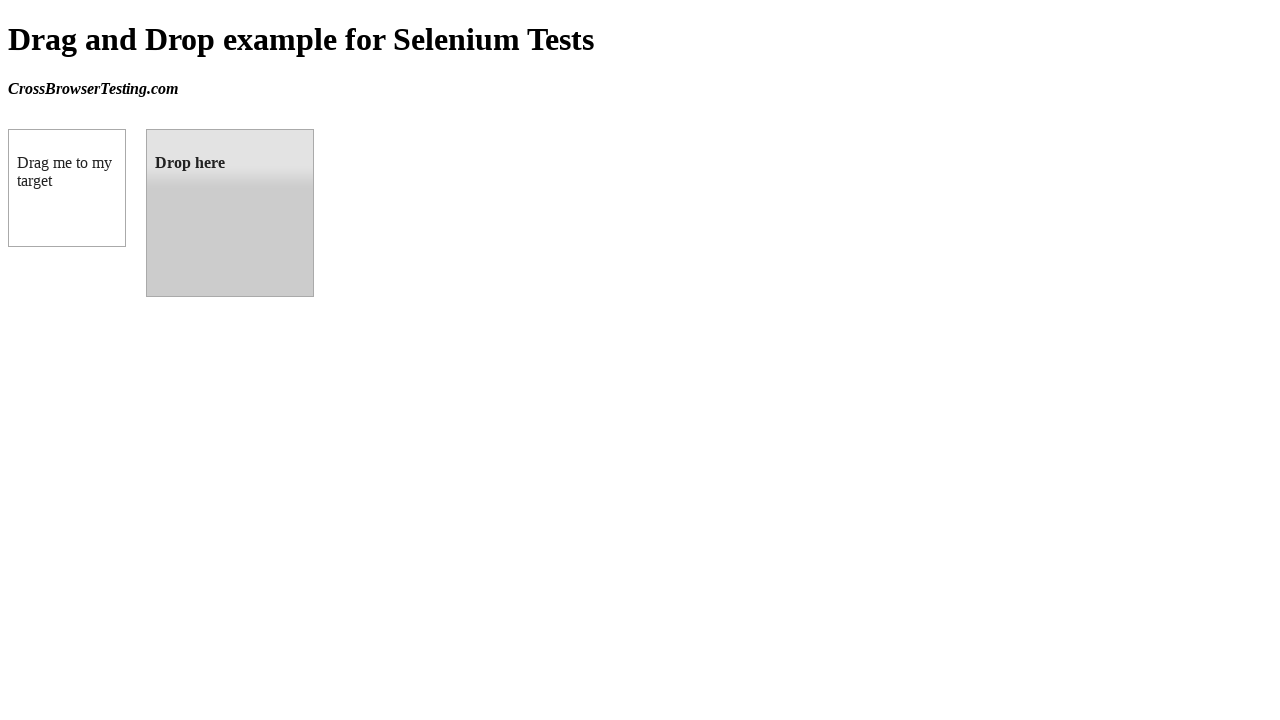

Retrieved bounding box for target element
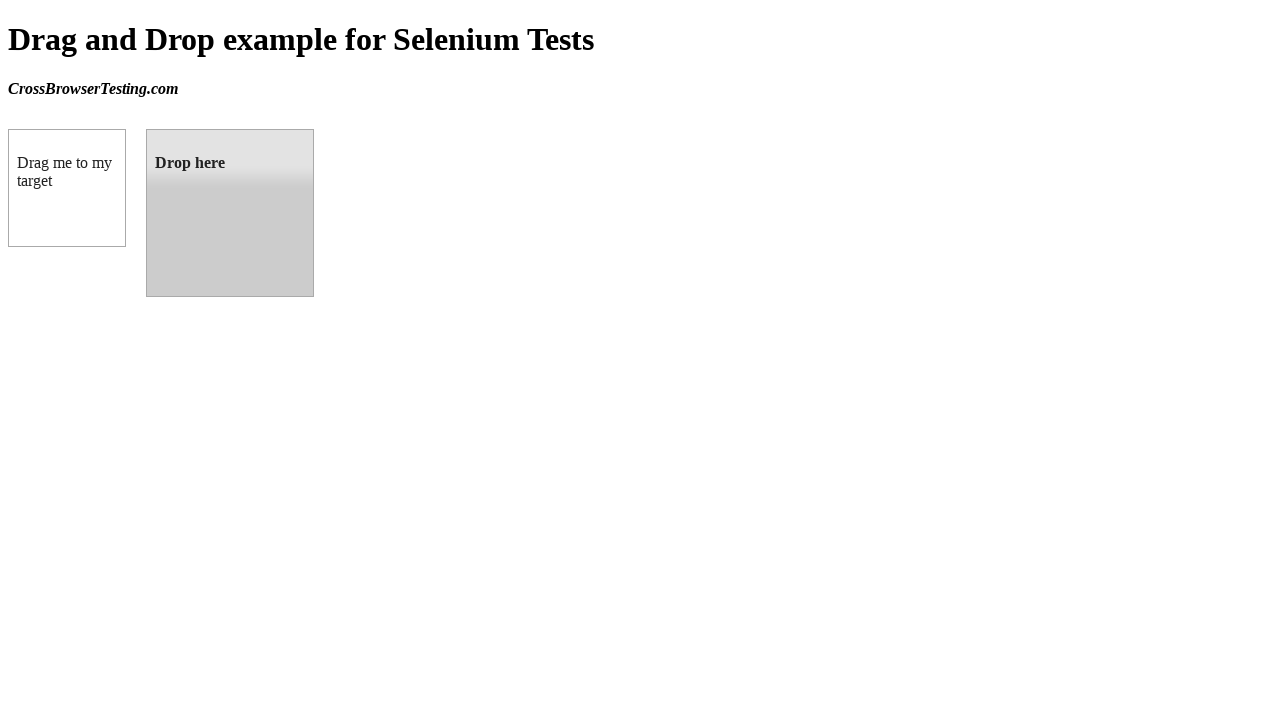

Moved mouse to center of draggable element at (67, 188)
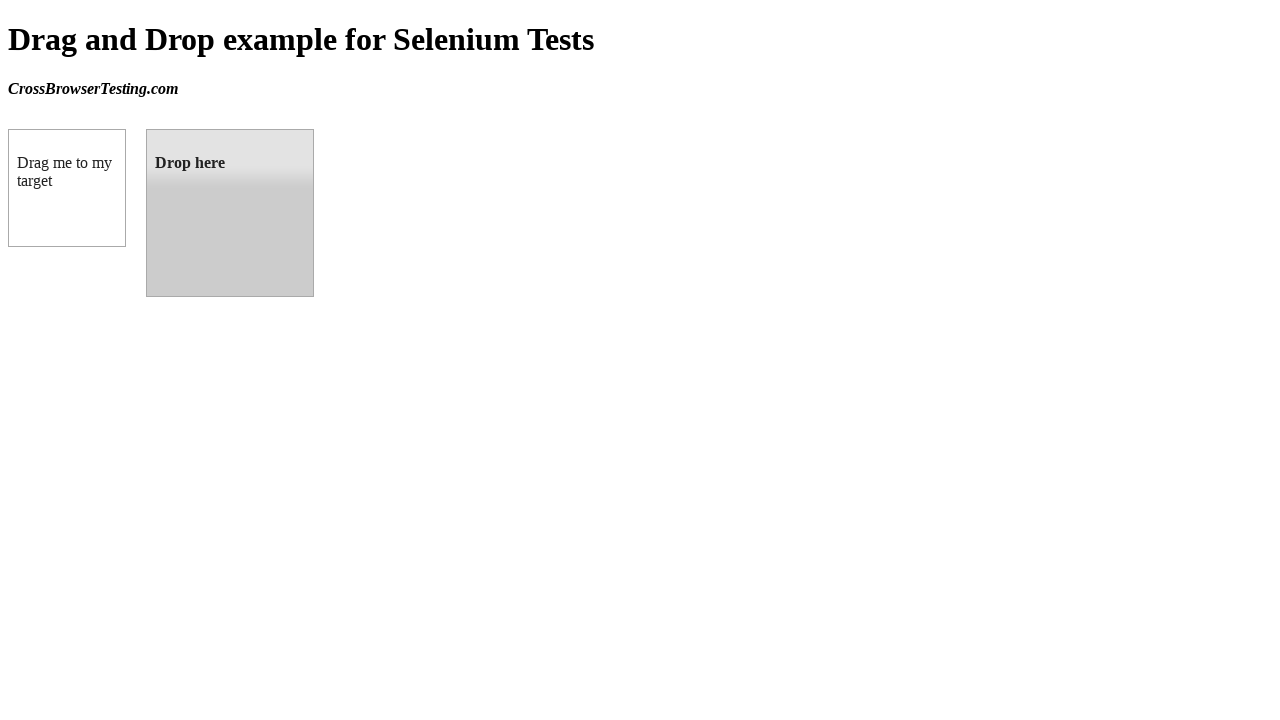

Pressed and held mouse button on draggable element at (67, 188)
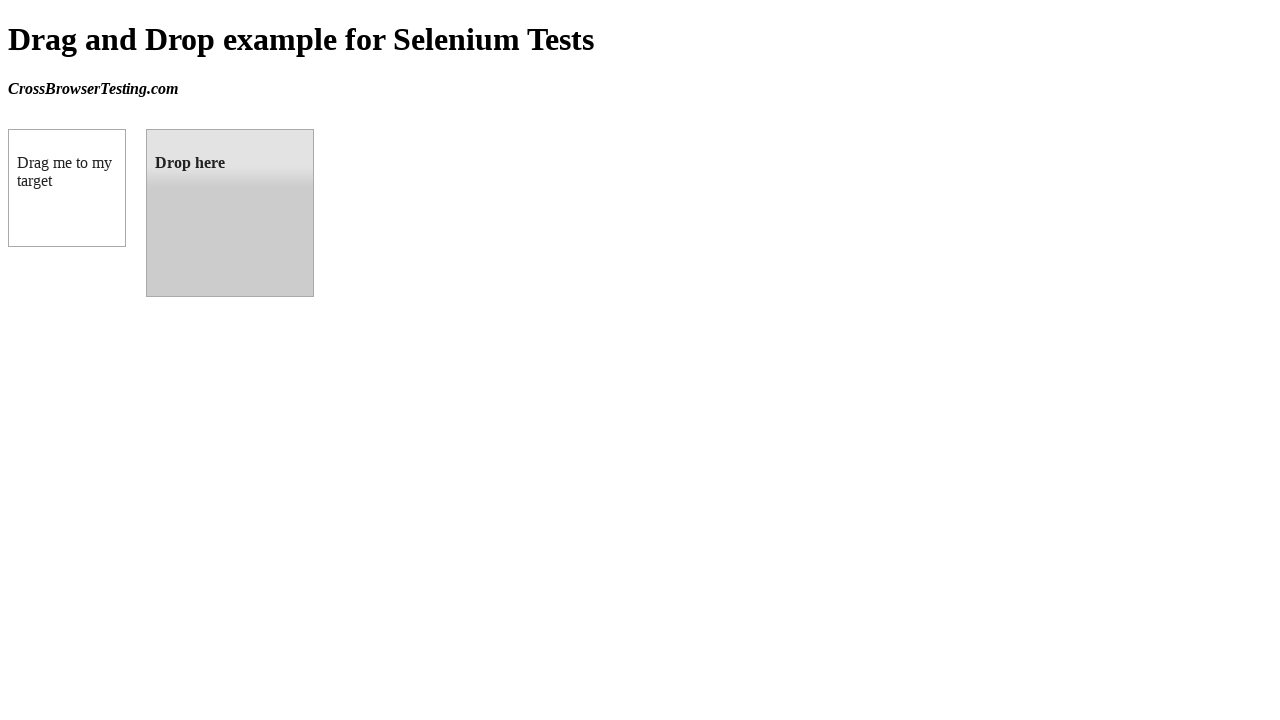

Moved mouse to center of droppable target element at (230, 213)
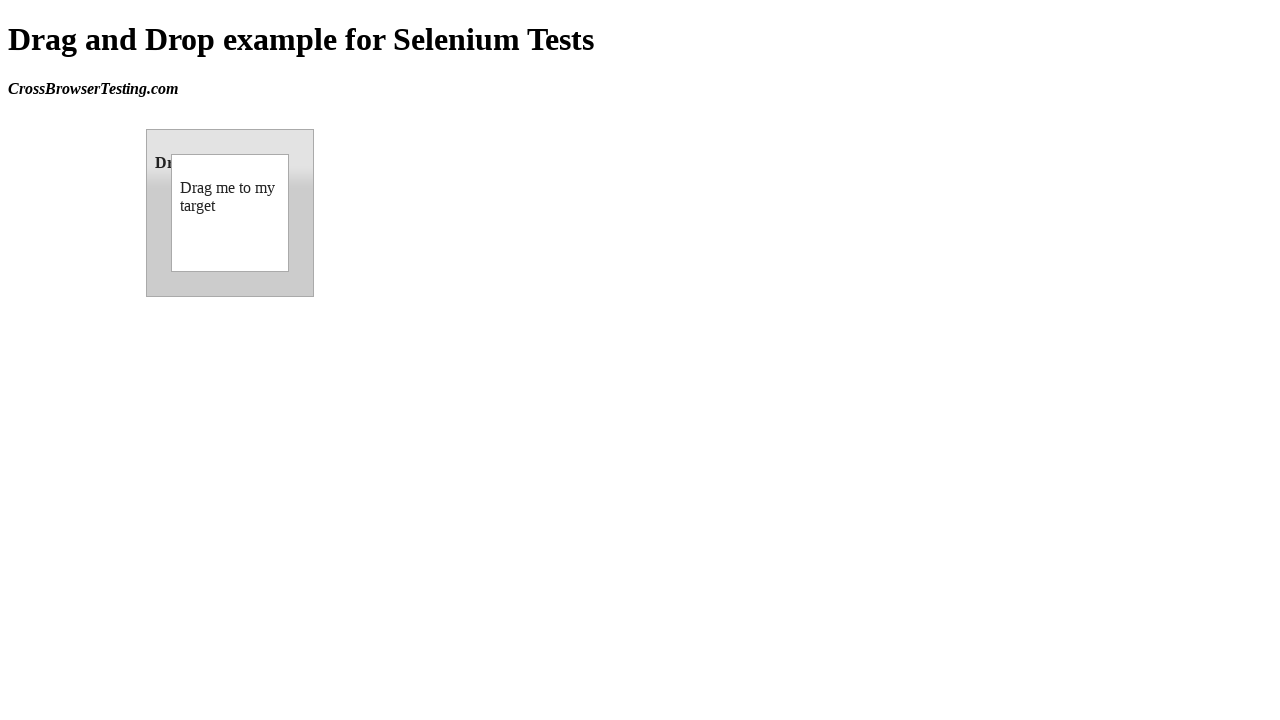

Released mouse button to complete drag-and-drop operation at (230, 213)
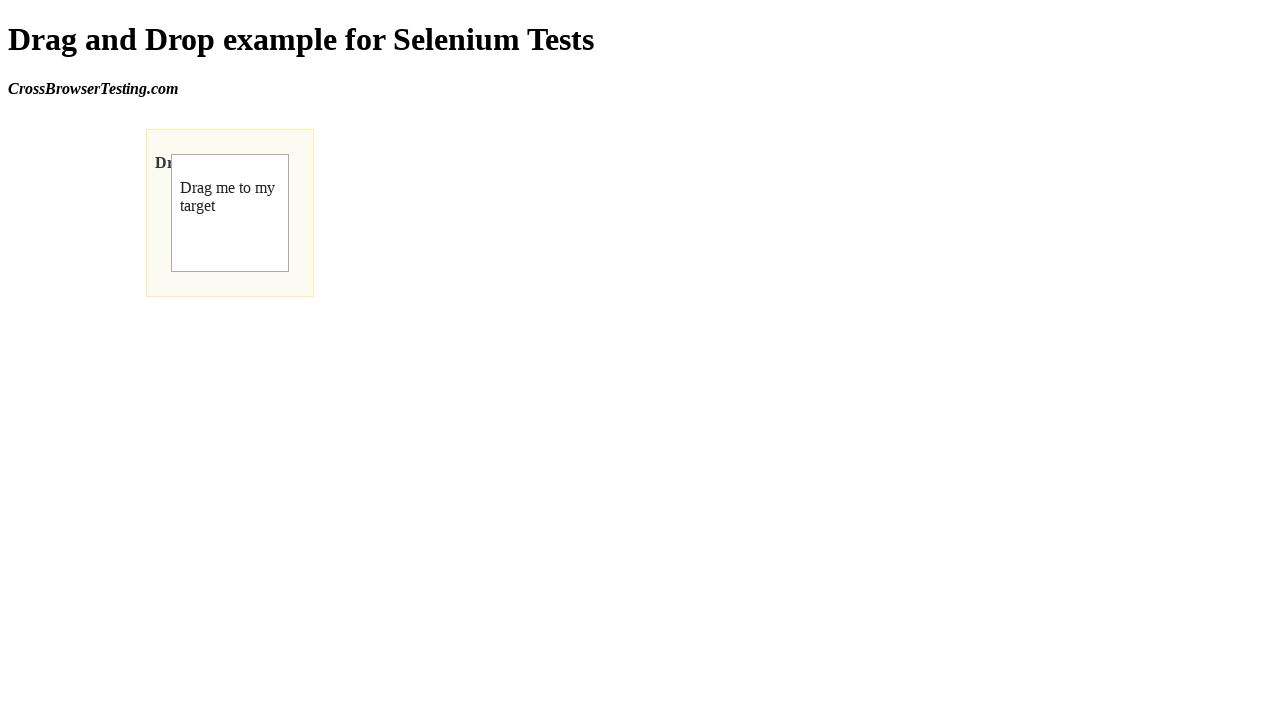

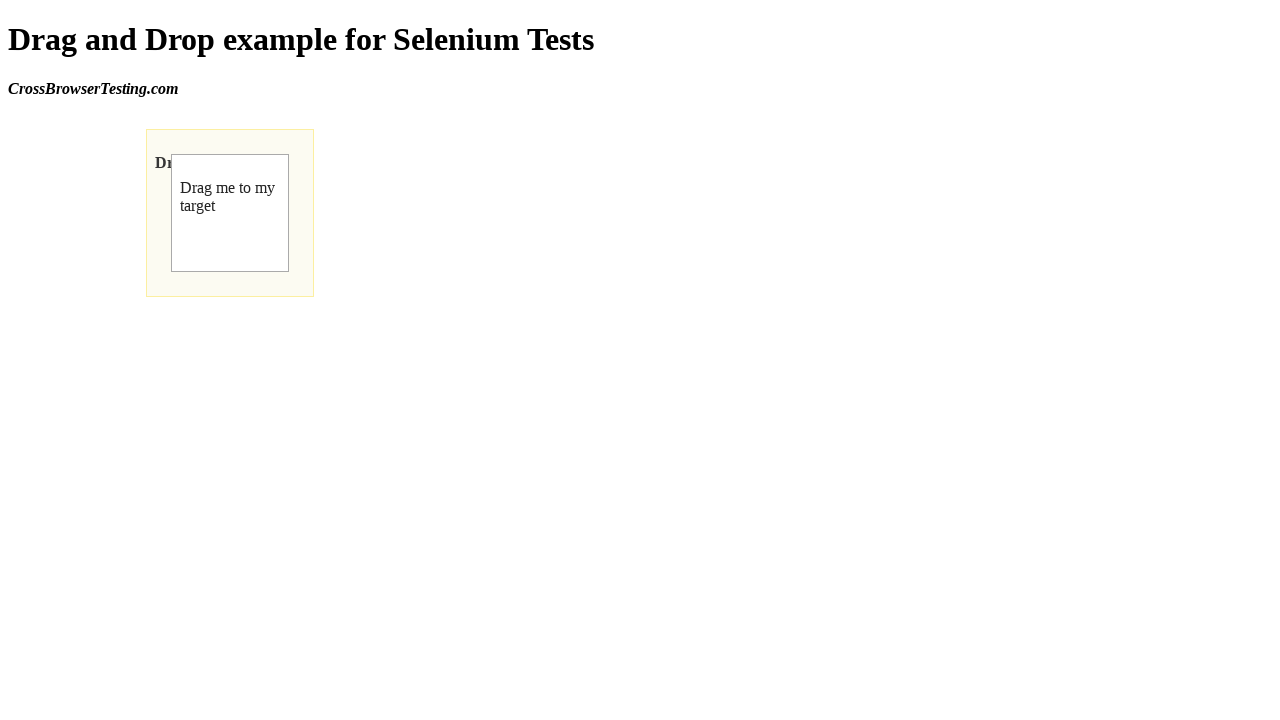